Navigates to a table pagination demo, selects to show all rows, and interacts with table data to verify names and emails are displayed

Starting URL: https://www.lambdatest.com/selenium-playground

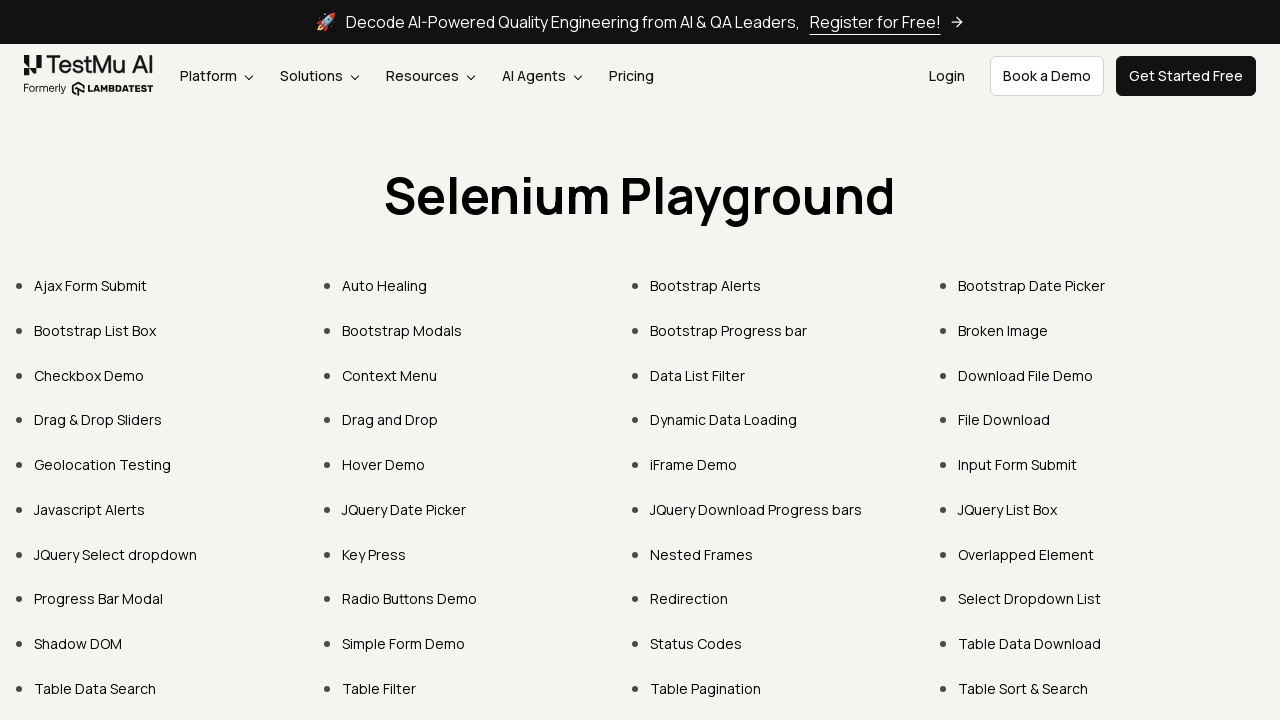

Clicked on Table Pagination link at (706, 688) on xpath=//a[.='Table Pagination']
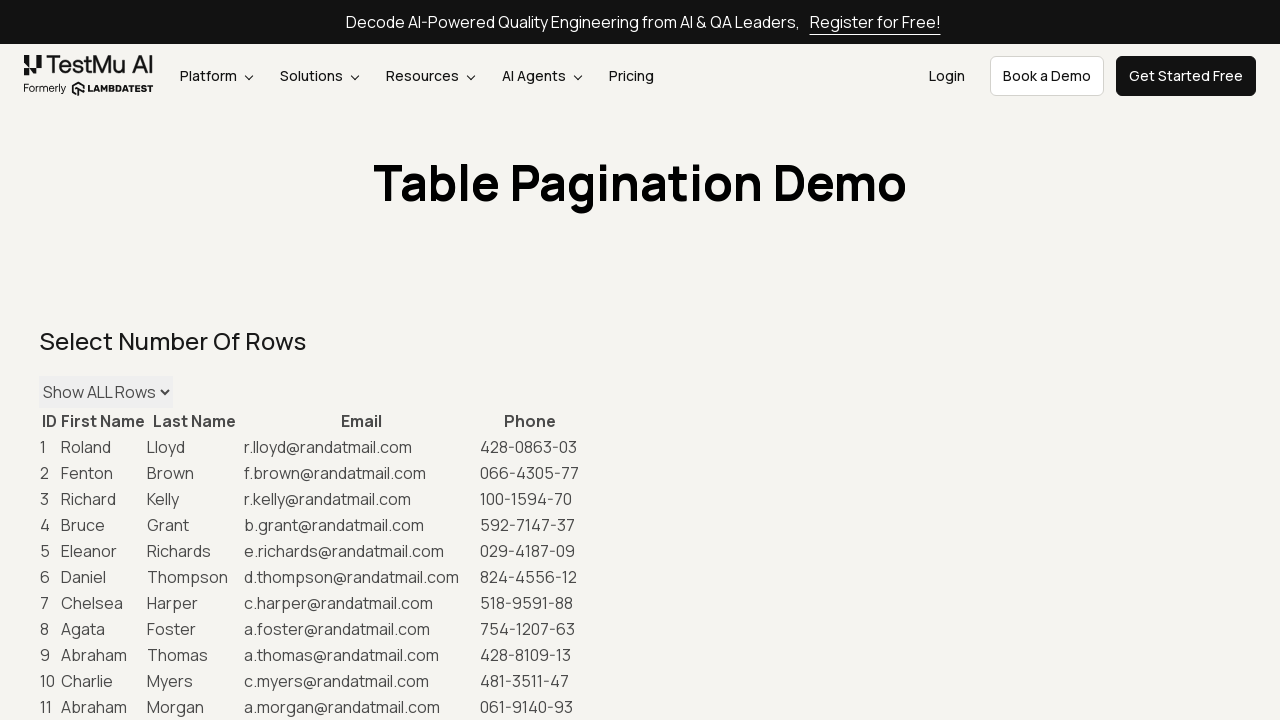

Selected 'Show ALL Rows' from the maxRows dropdown on #maxRows
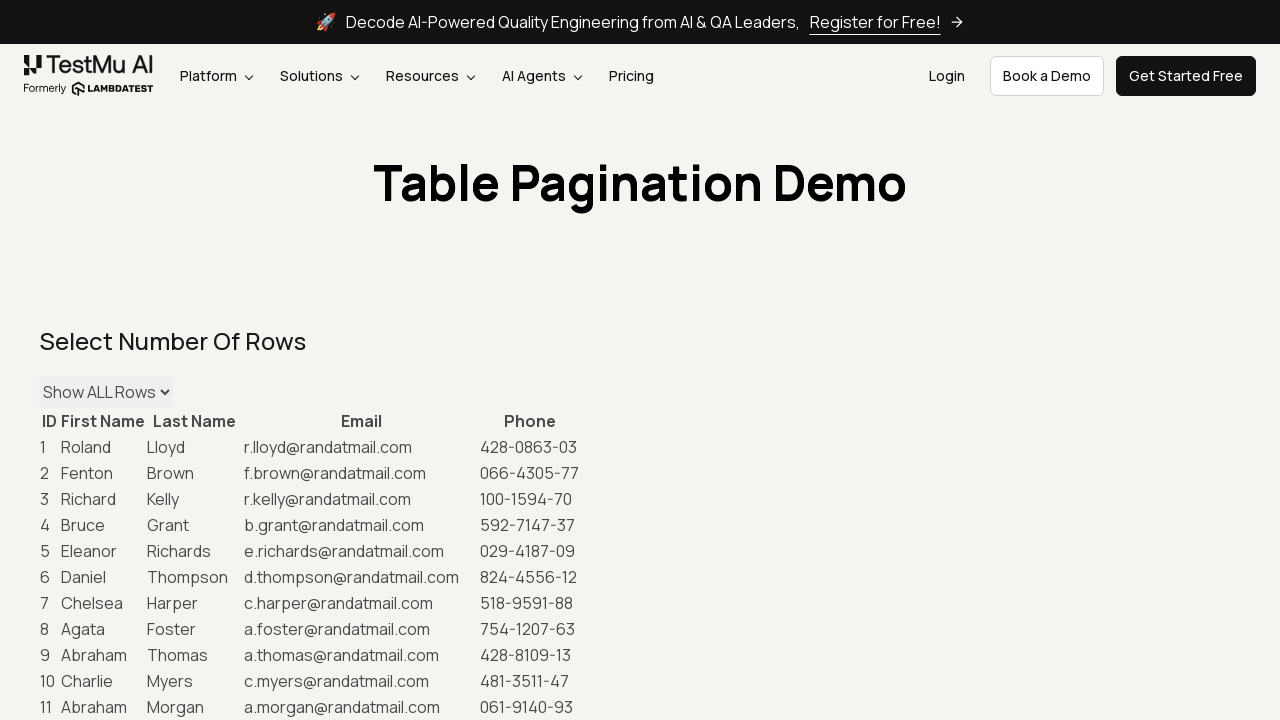

Table data loaded successfully
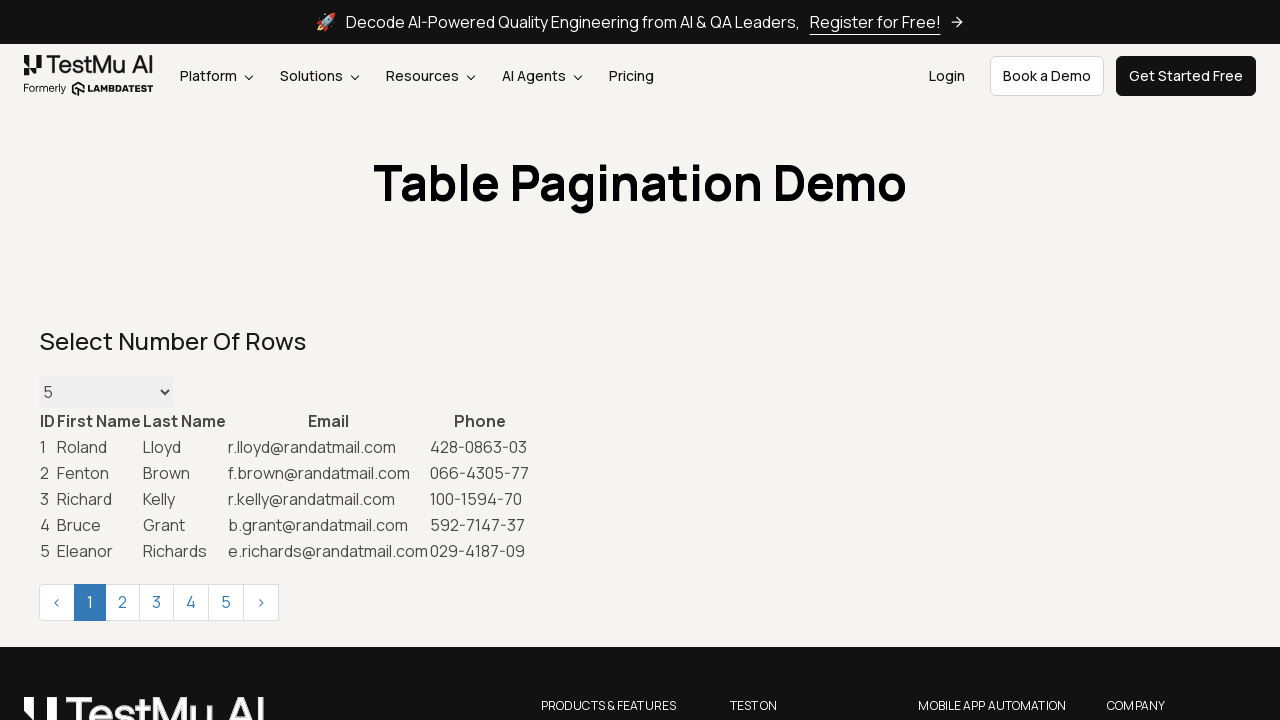

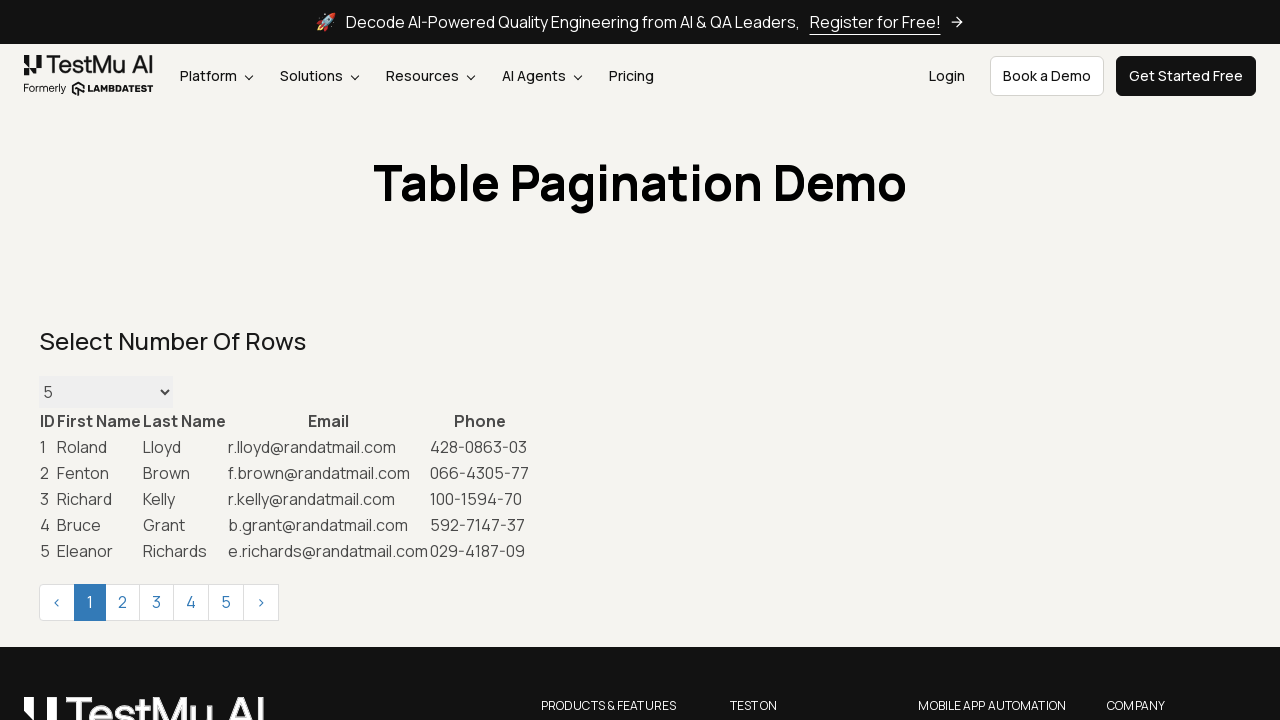